Tests checkbox and radio button interactions by clicking on various radio and checkbox elements

Starting URL: https://jqueryui.com/resources/demos/checkboxradio/default.html

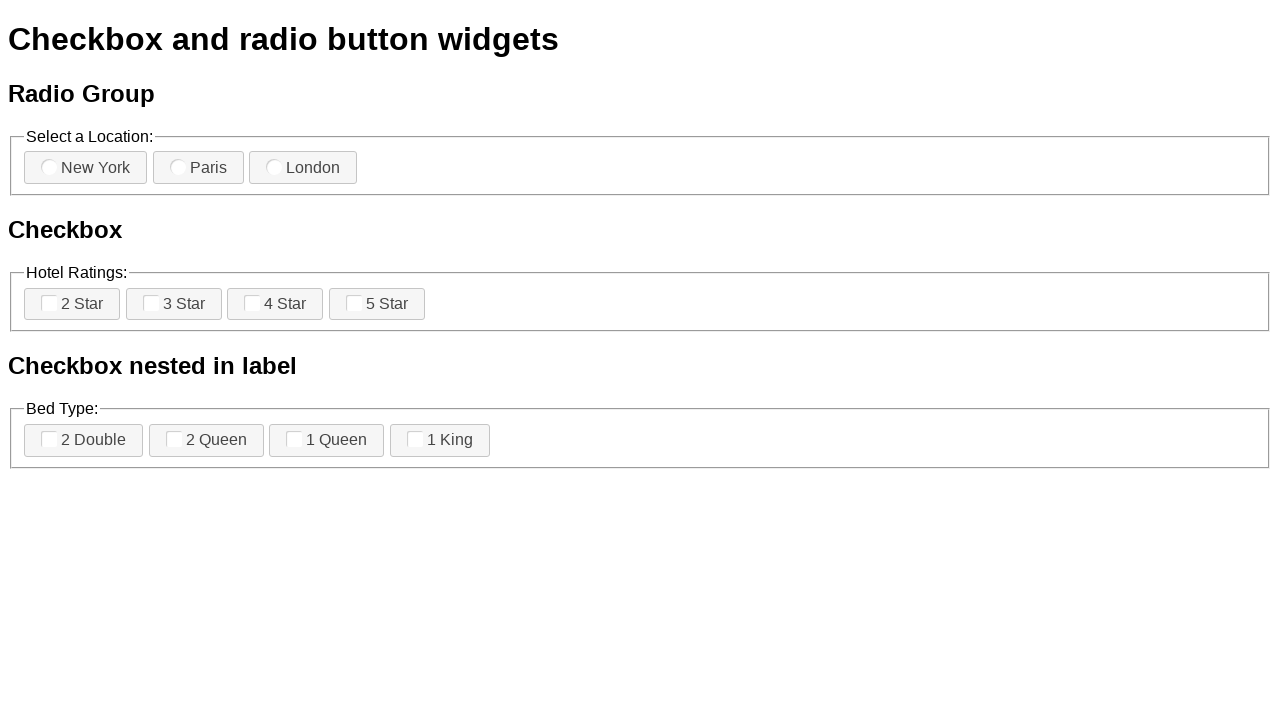

Clicked on radio button 1 at (86, 168) on [for=radio-1]
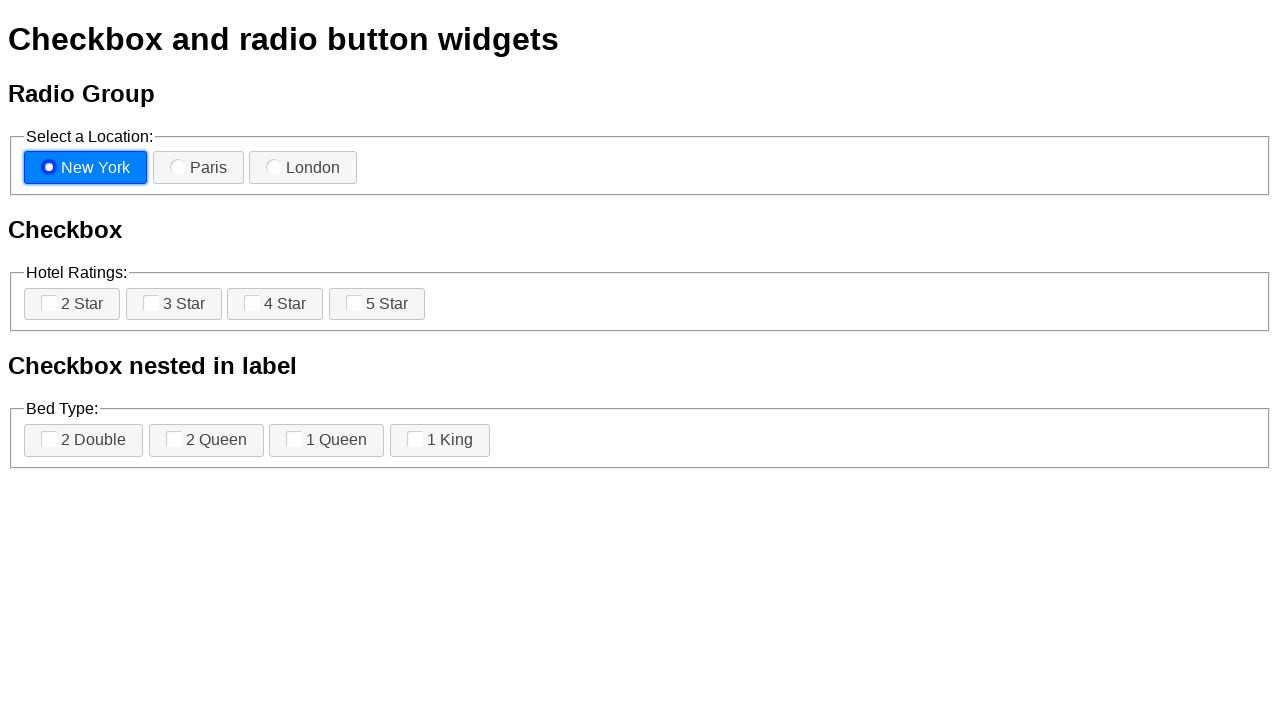

Clicked on checkbox 4 at (377, 304) on [for=checkbox-4]
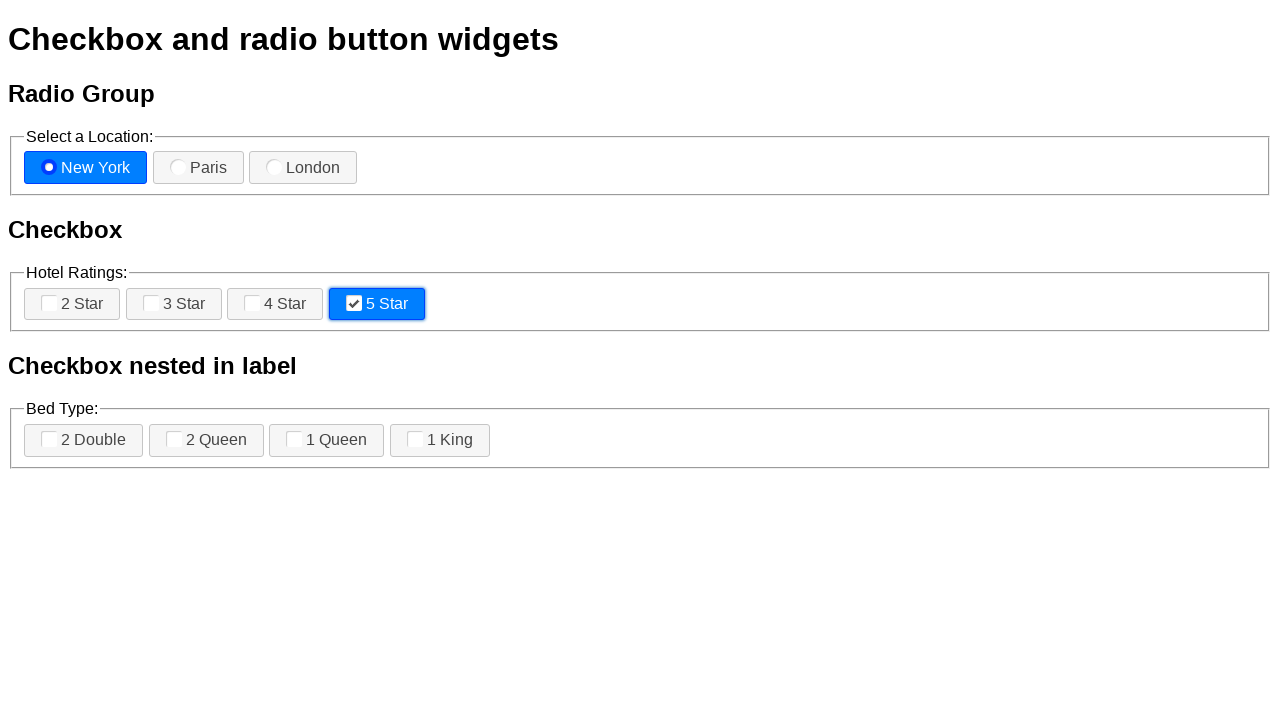

Clicked on nested checkbox 3 at (327, 440) on [for=checkbox-nested-3]
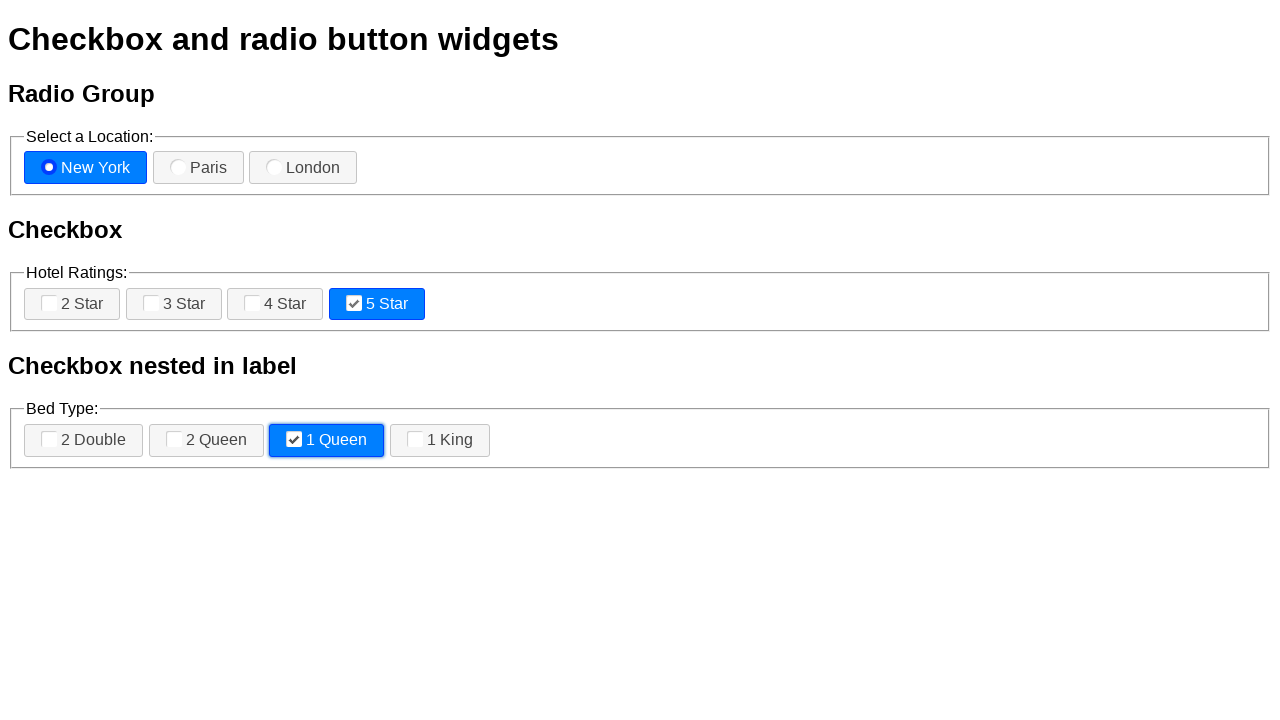

Clicked on nested checkbox 4 at (440, 440) on [for=checkbox-nested-4]
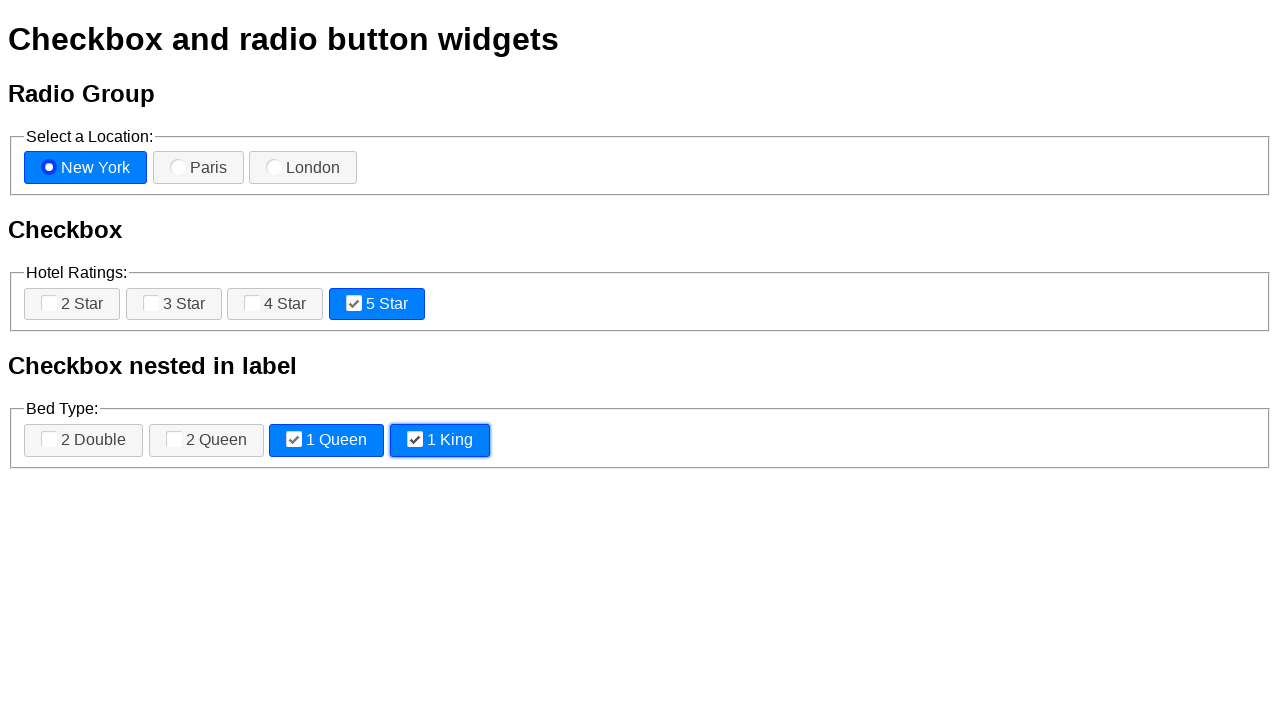

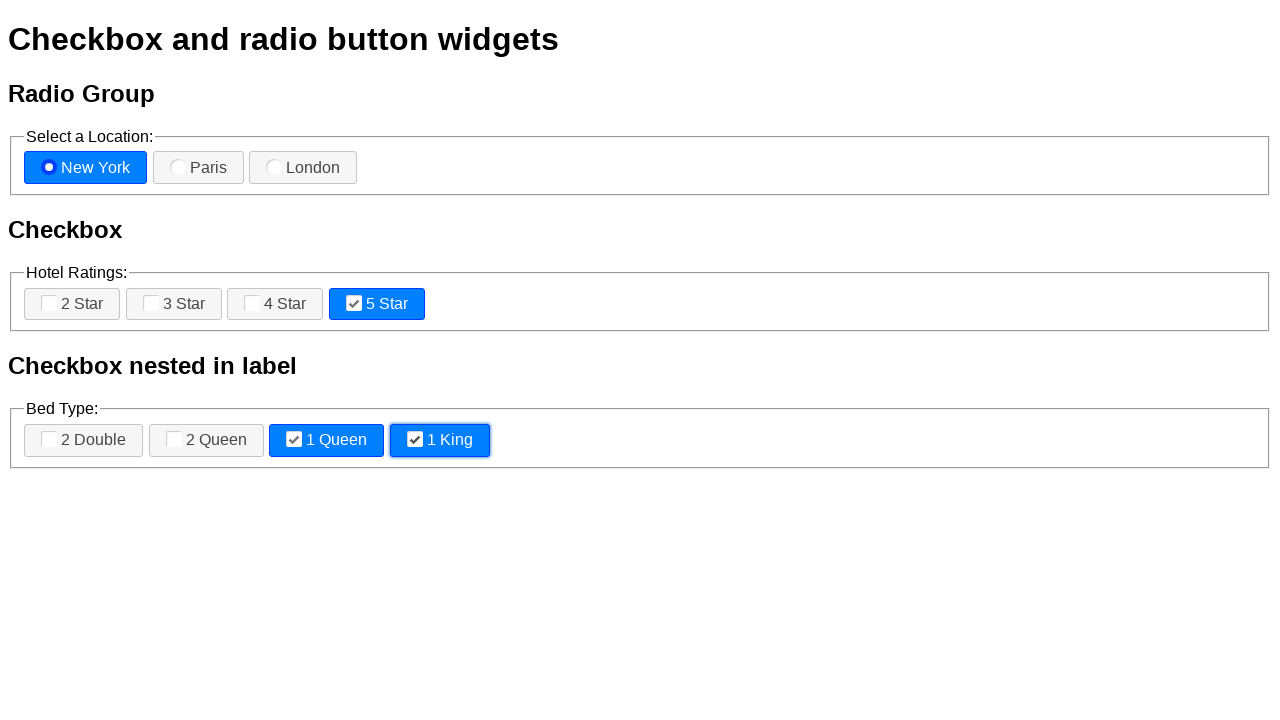